Tests the search functionality on python.org by entering a search query in the search field and submitting it, then verifying the resulting URL

Starting URL: https://www.python.org

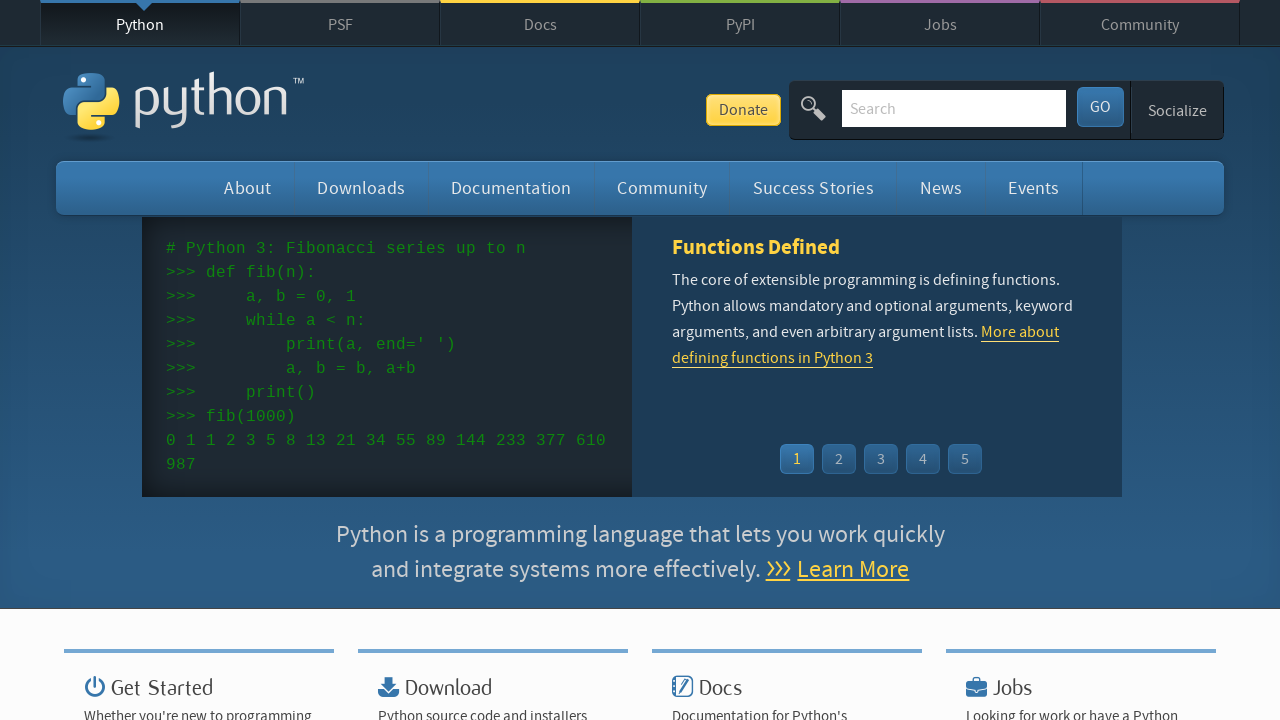

Filled search field with 'getting started with python' on #id-search-field
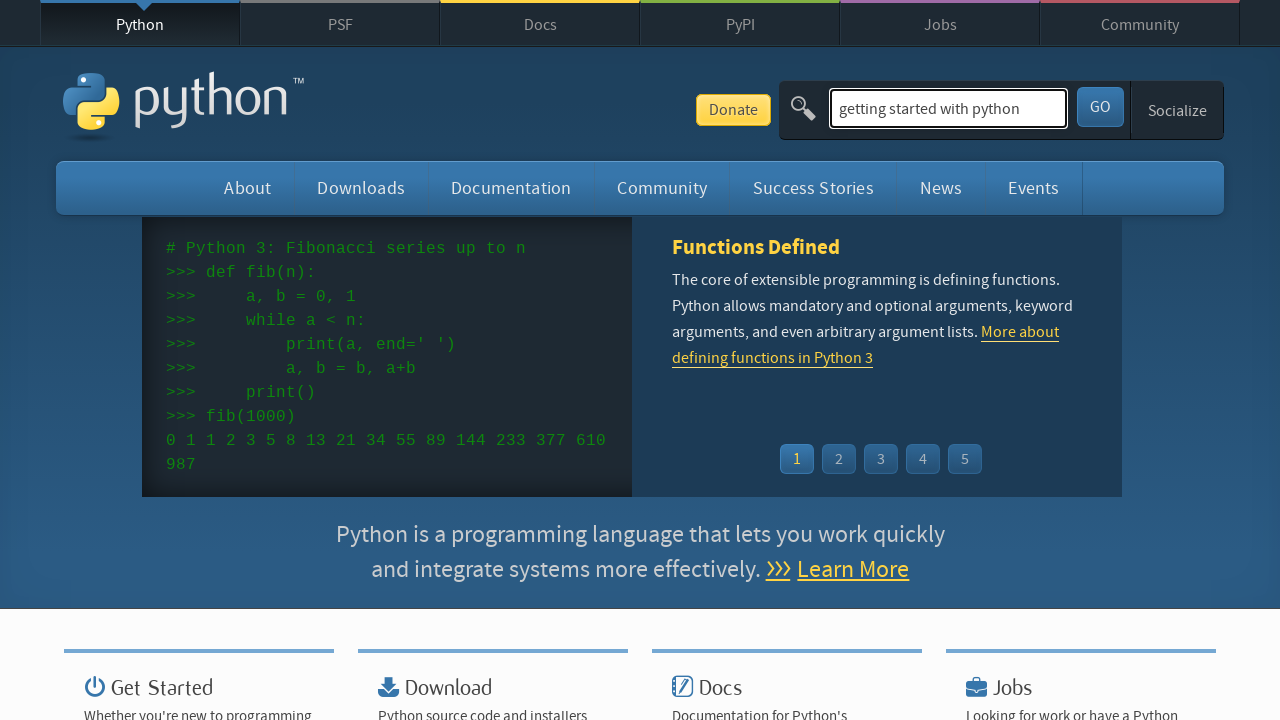

Pressed Enter to submit search query on #id-search-field
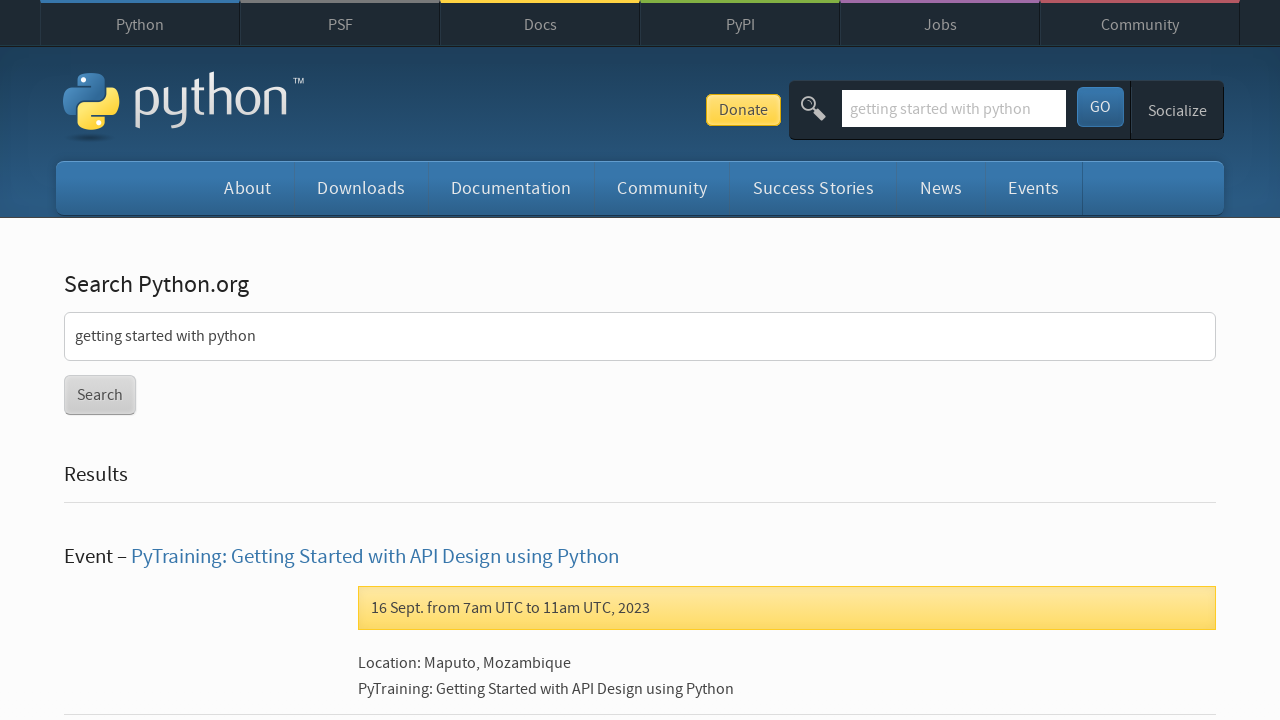

Navigated to search results page (URL contains /search/)
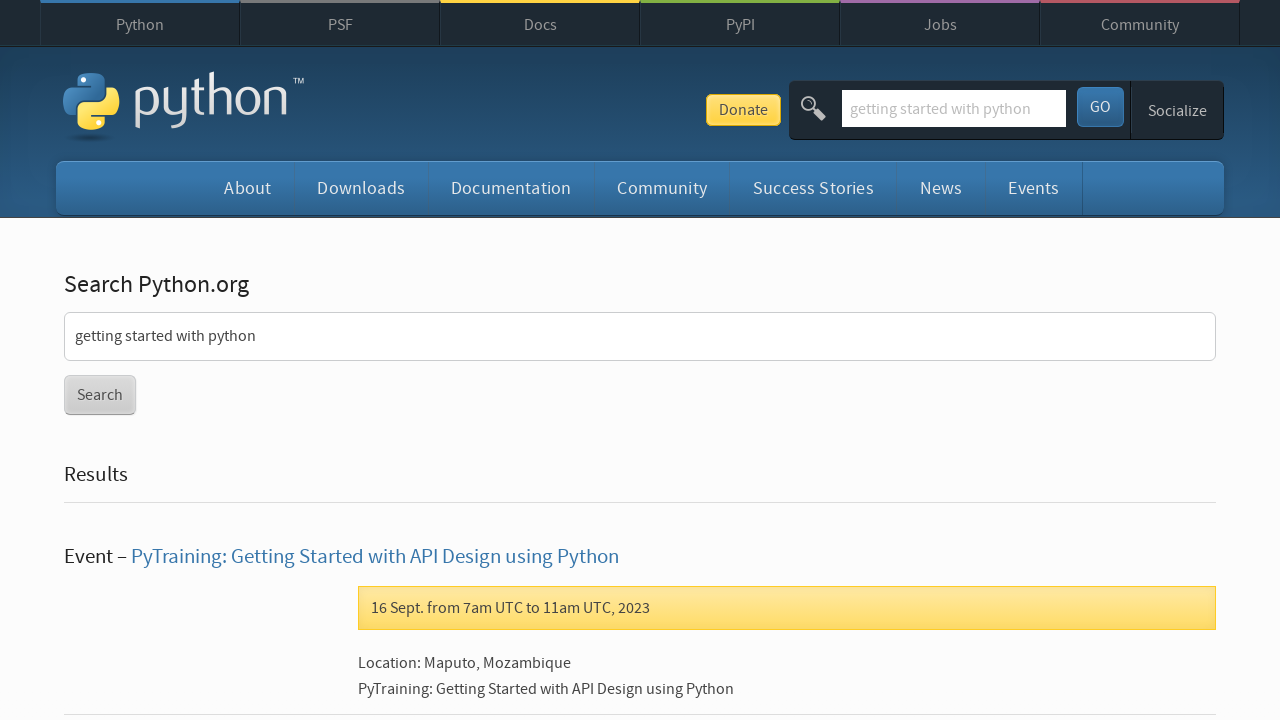

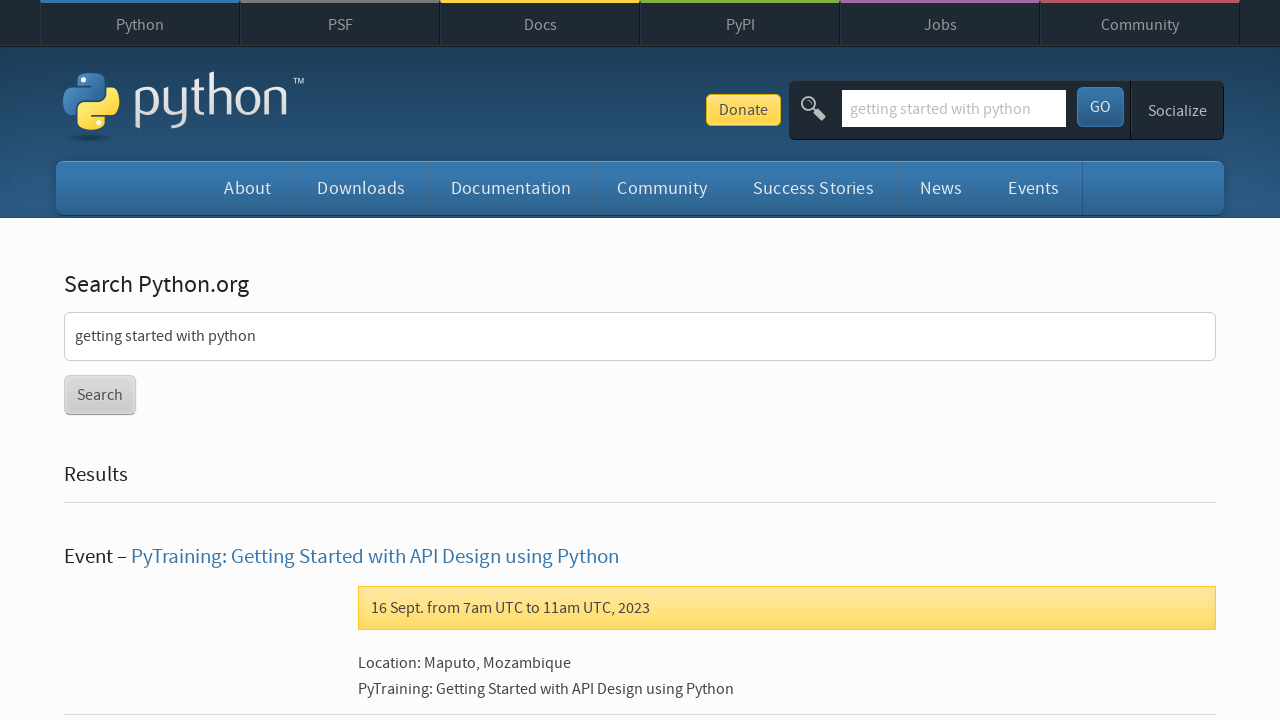